Simple navigation test that loads the SkySQL homepage

Starting URL: https://skysql.com/

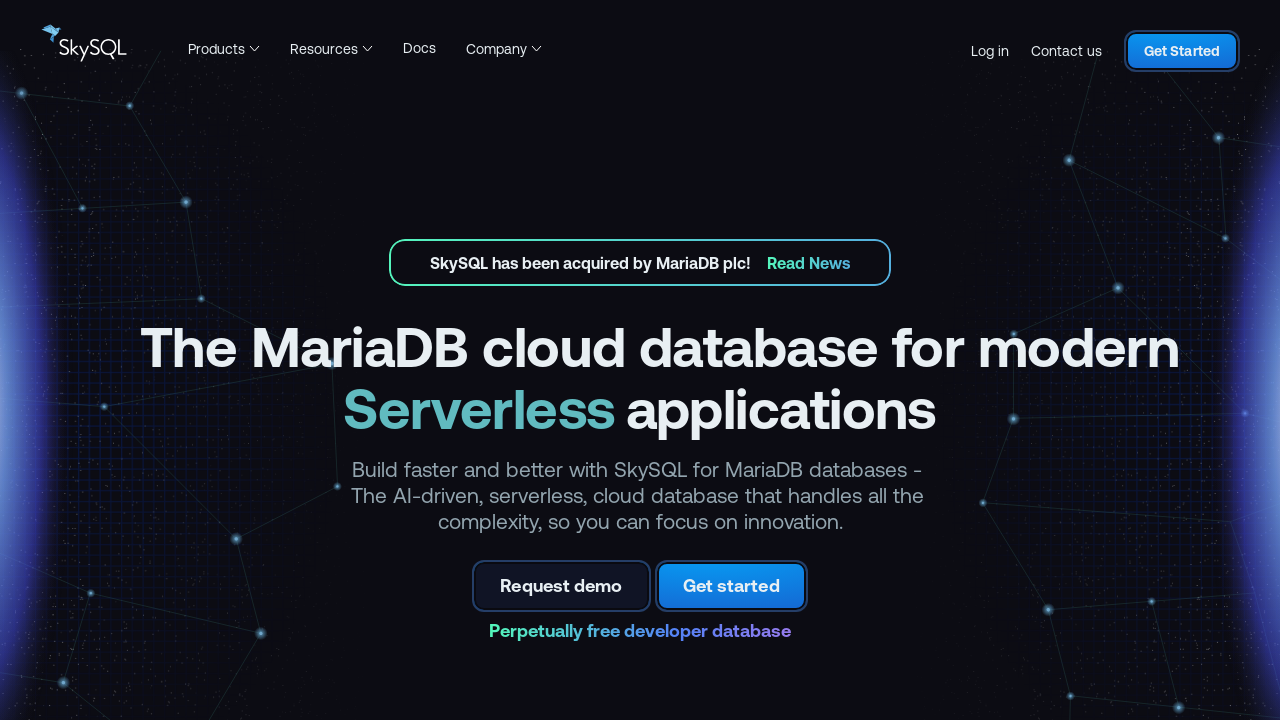

Waited for SkySQL homepage DOM to fully load
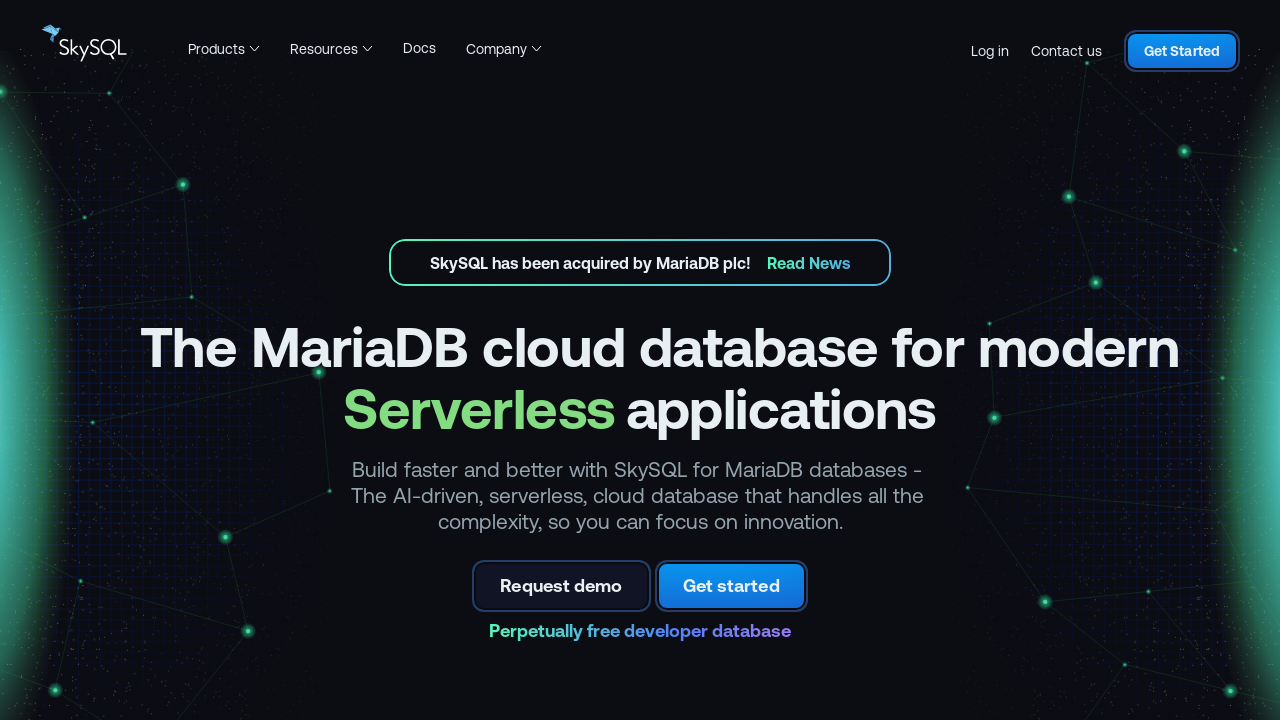

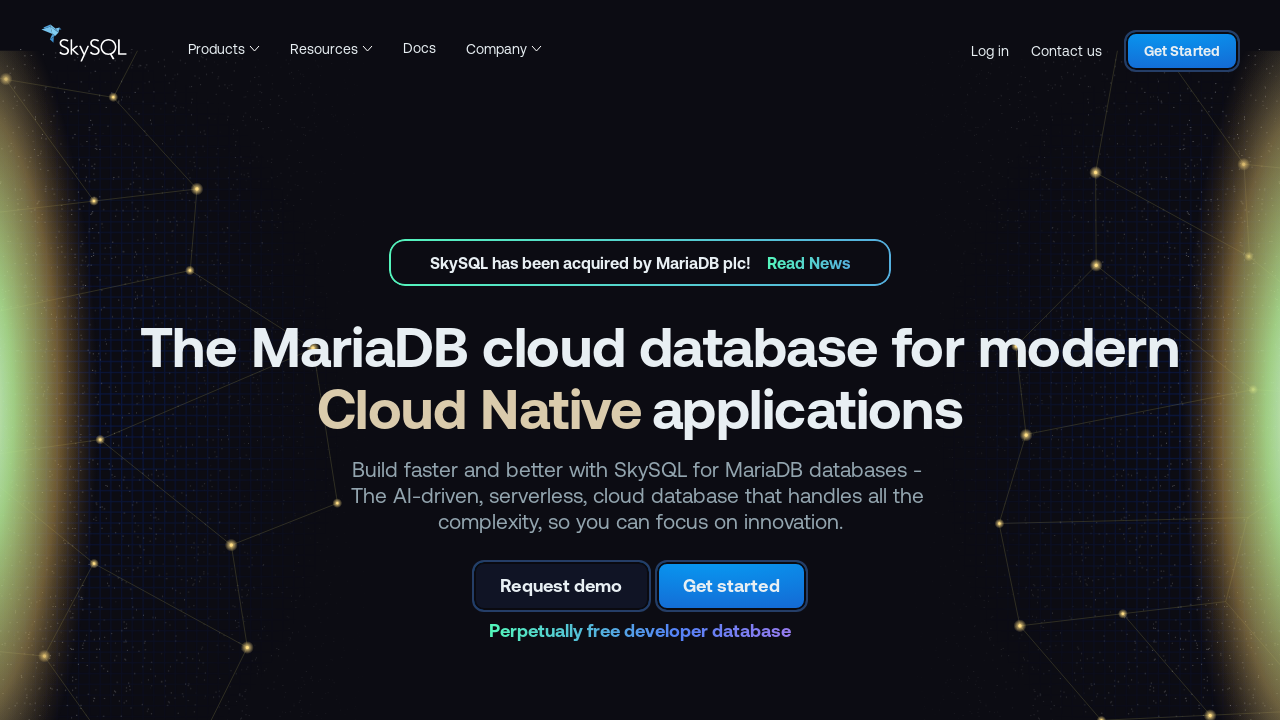